Tests the datepicker functionality by entering a date value into the date field, pressing Enter, and then clearing the field

Starting URL: https://formy-project.herokuapp.com/datepicker

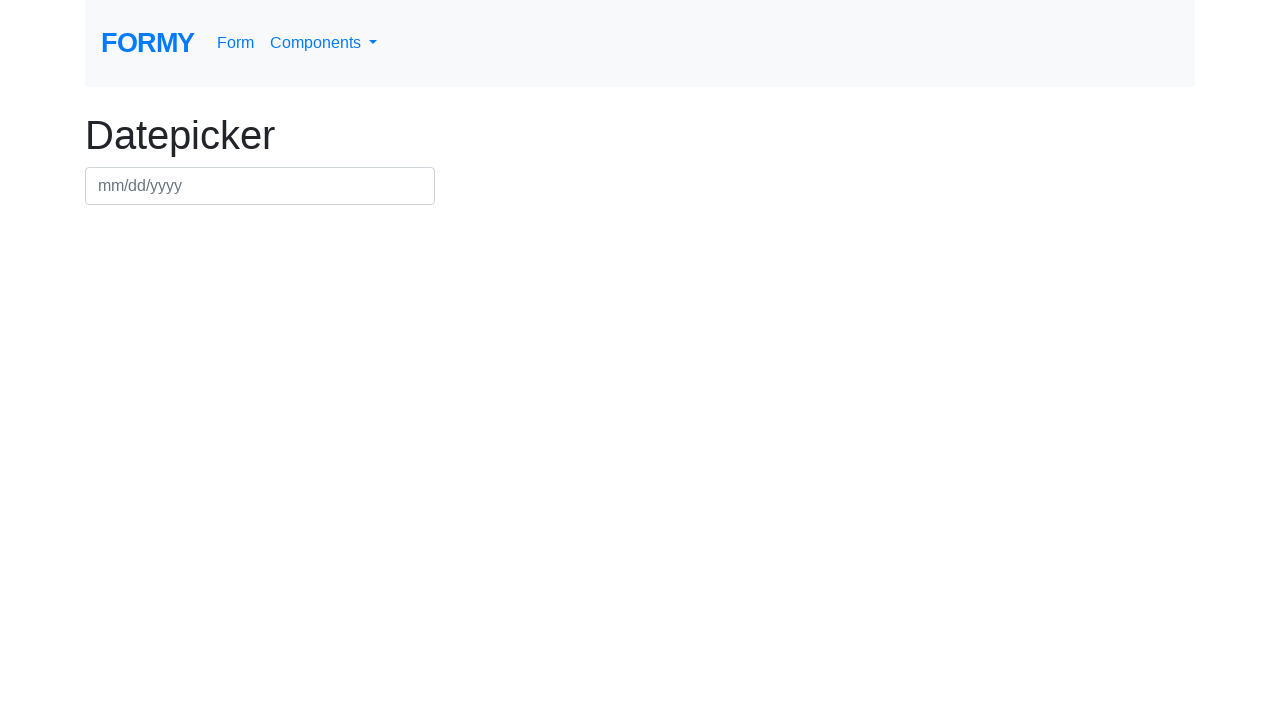

Filled datepicker field with date 06/16/2024 on #datepicker
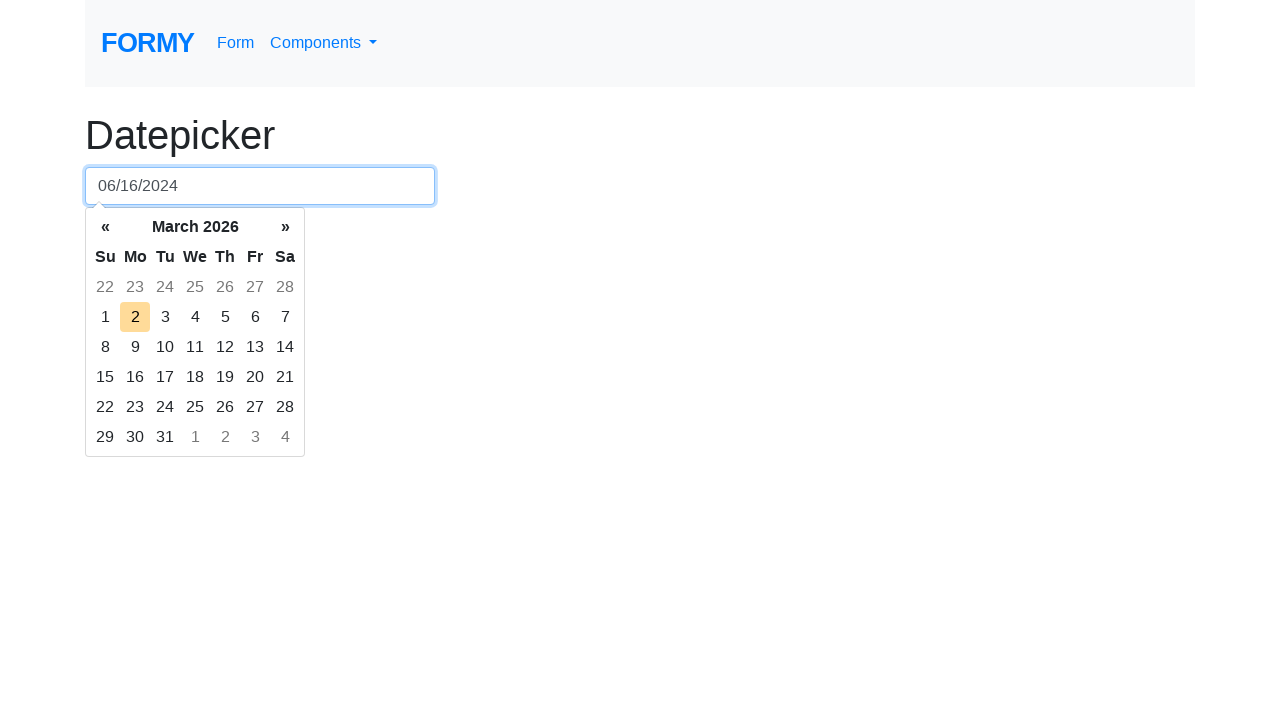

Pressed Enter to confirm the date on #datepicker
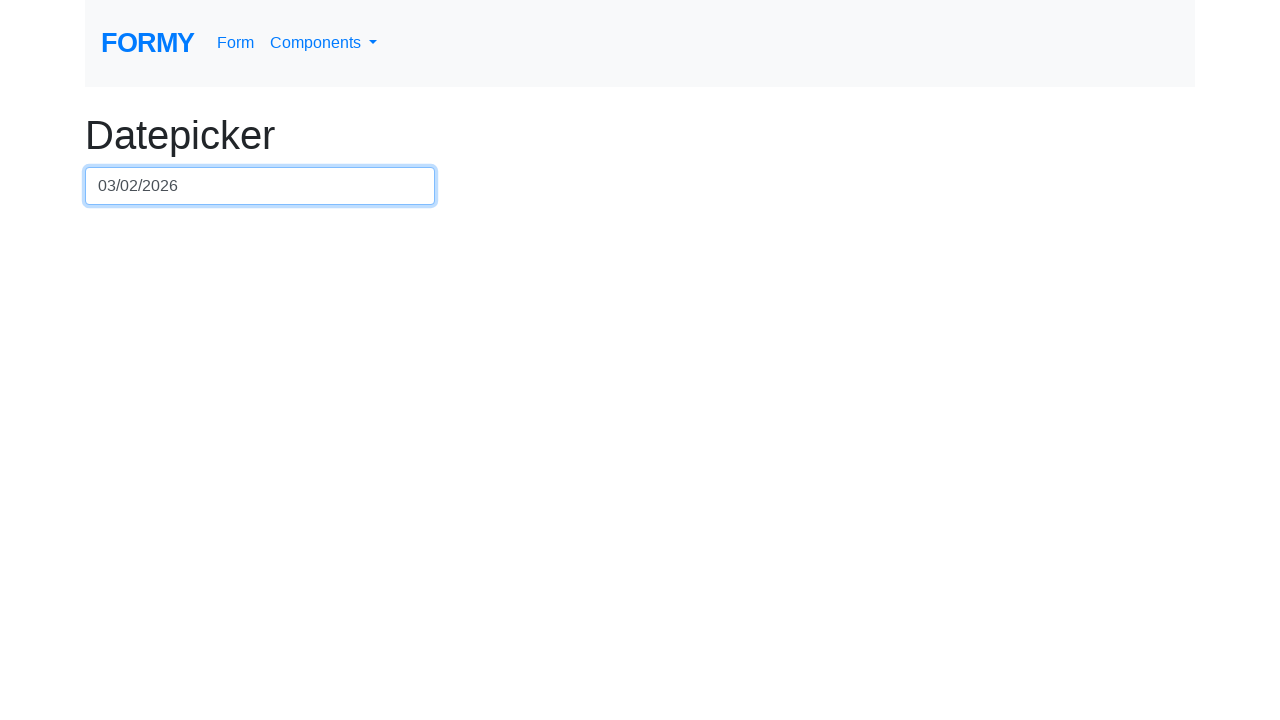

Cleared the datepicker field on #datepicker
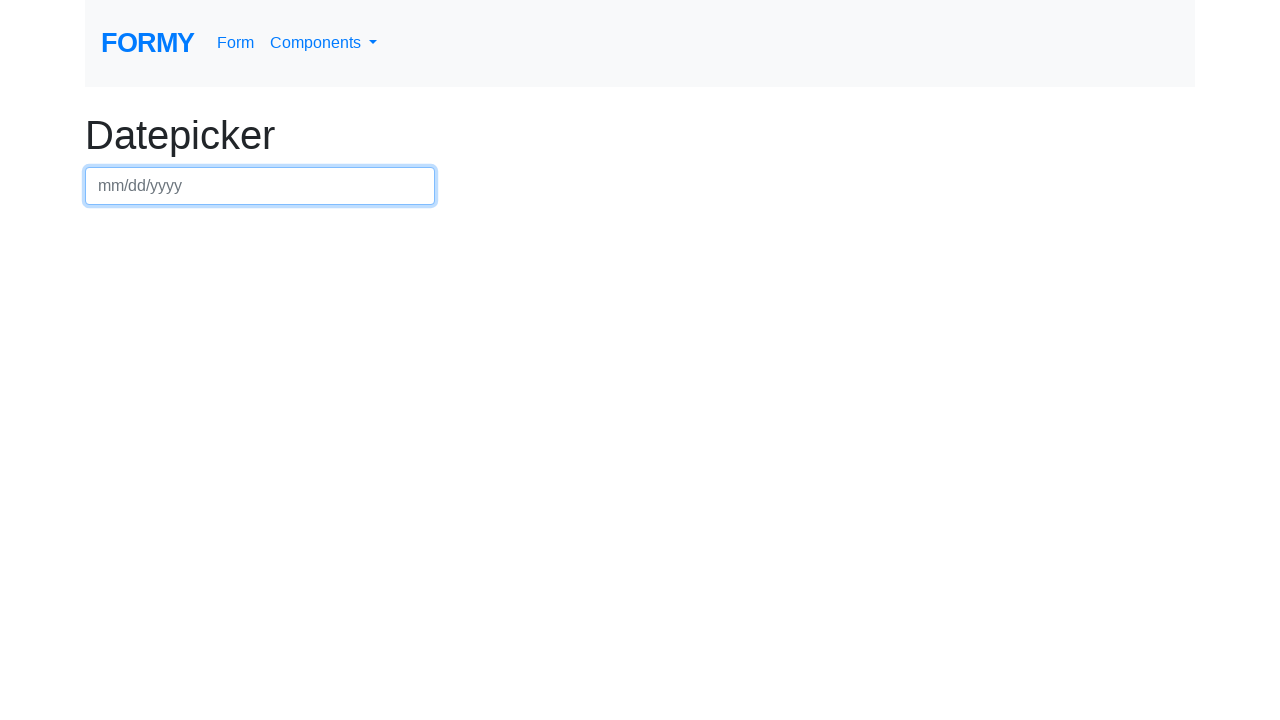

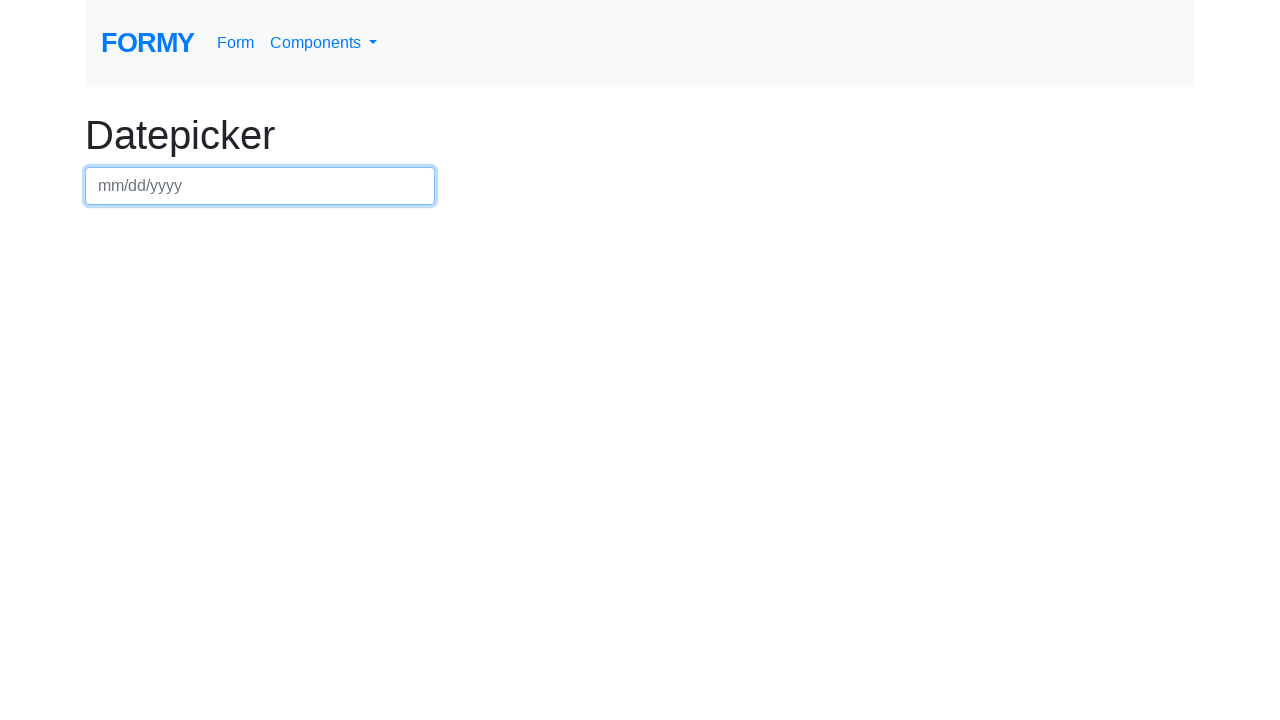